Tests email validation by entering an invalid email format and verifying the error message appears

Starting URL: https://www.activetrail.com/free-trial/

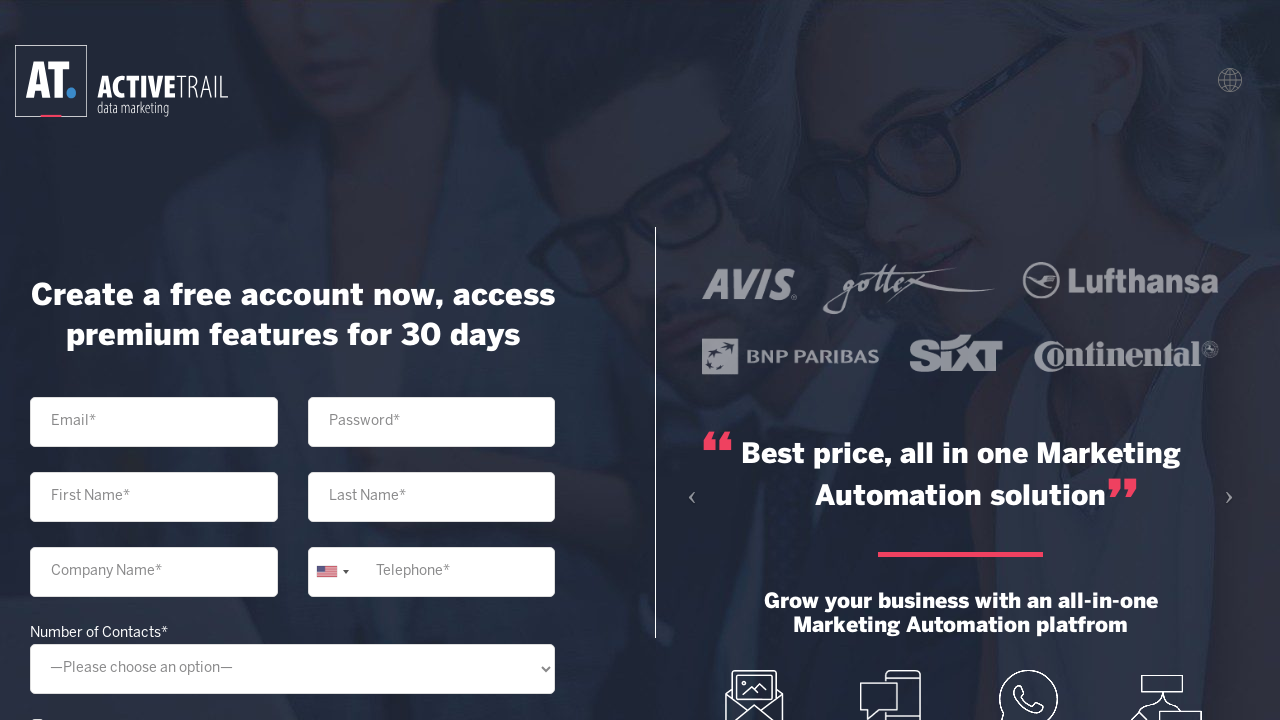

Filled email field with invalid format 'bla bla' on input[id="your-email"]
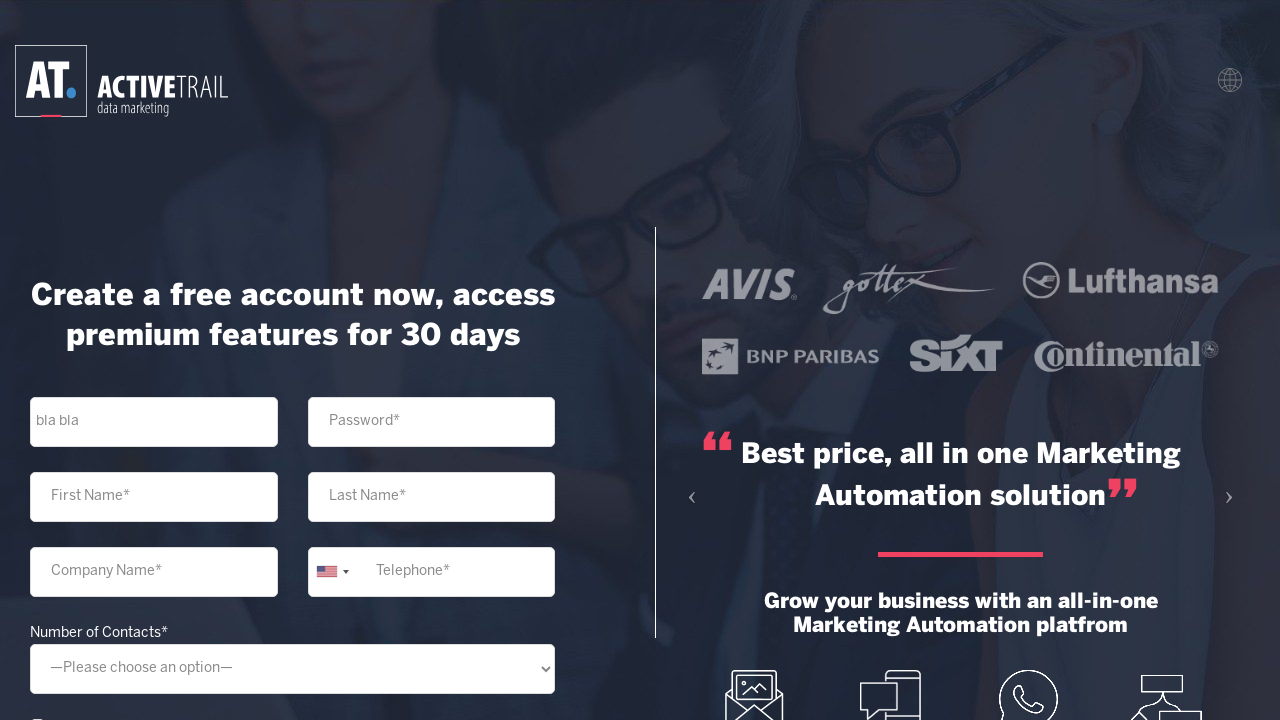

Clicked submit button at (292, 553) on input[type="submit"]
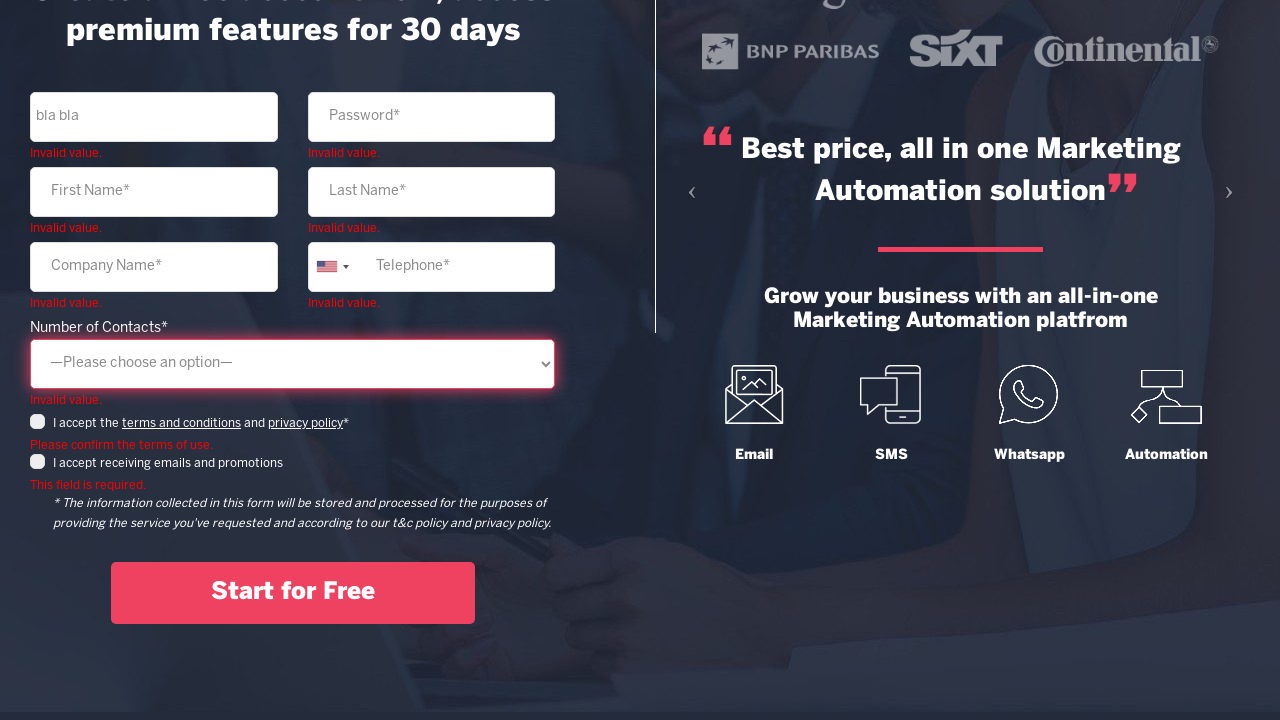

Error message for invalid email appeared and is visible
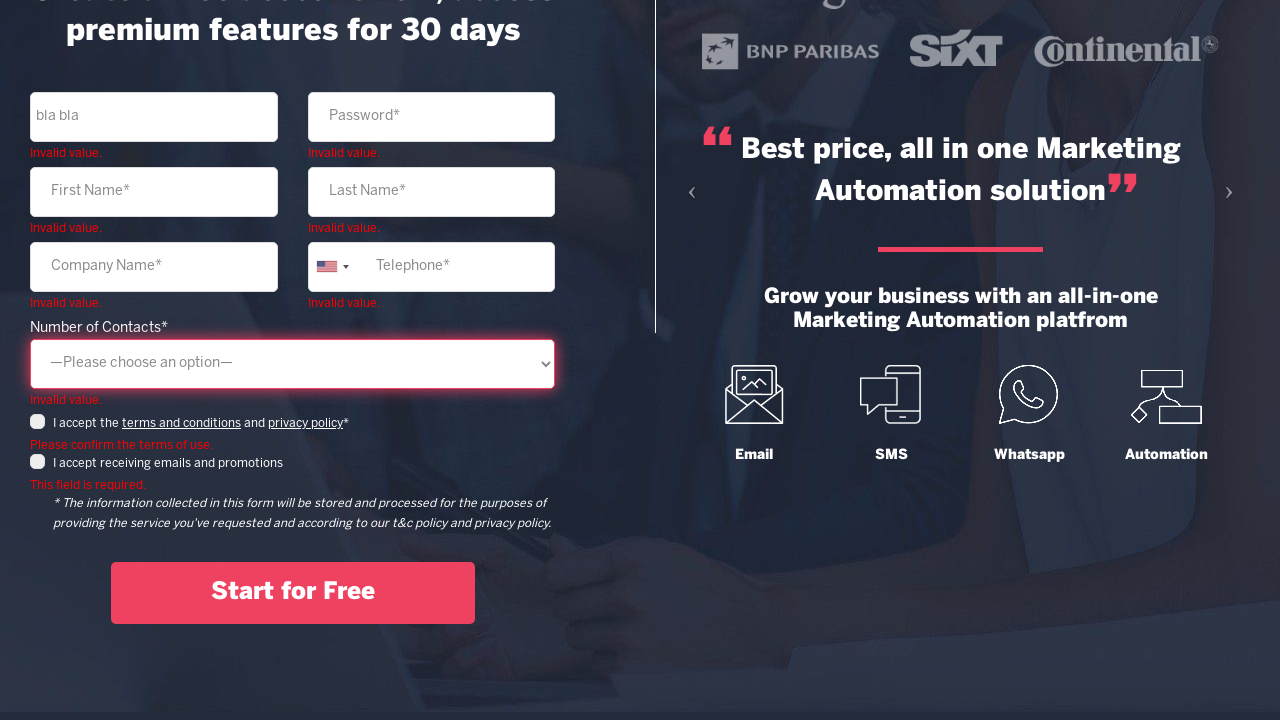

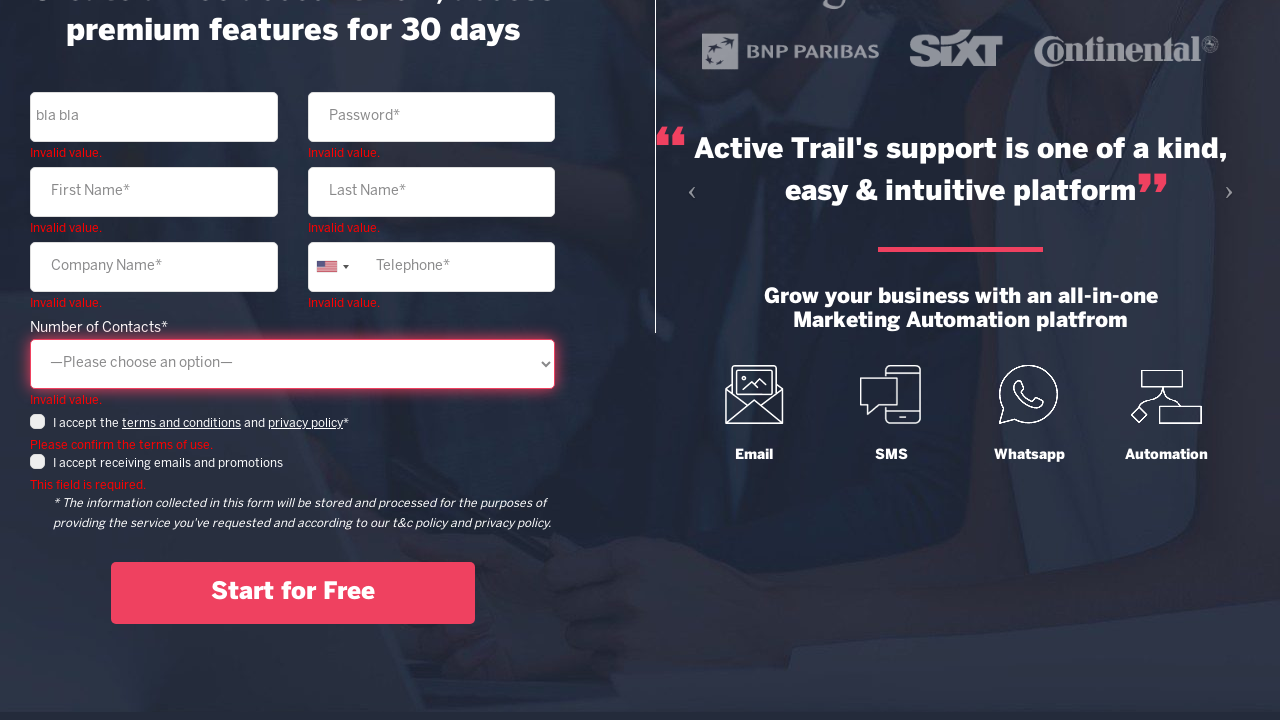